Tests window handling by opening a new window, extracting email text from it, and using that email to fill a form field in the parent window

Starting URL: https://rahulshettyacademy.com/loginpagePractise/

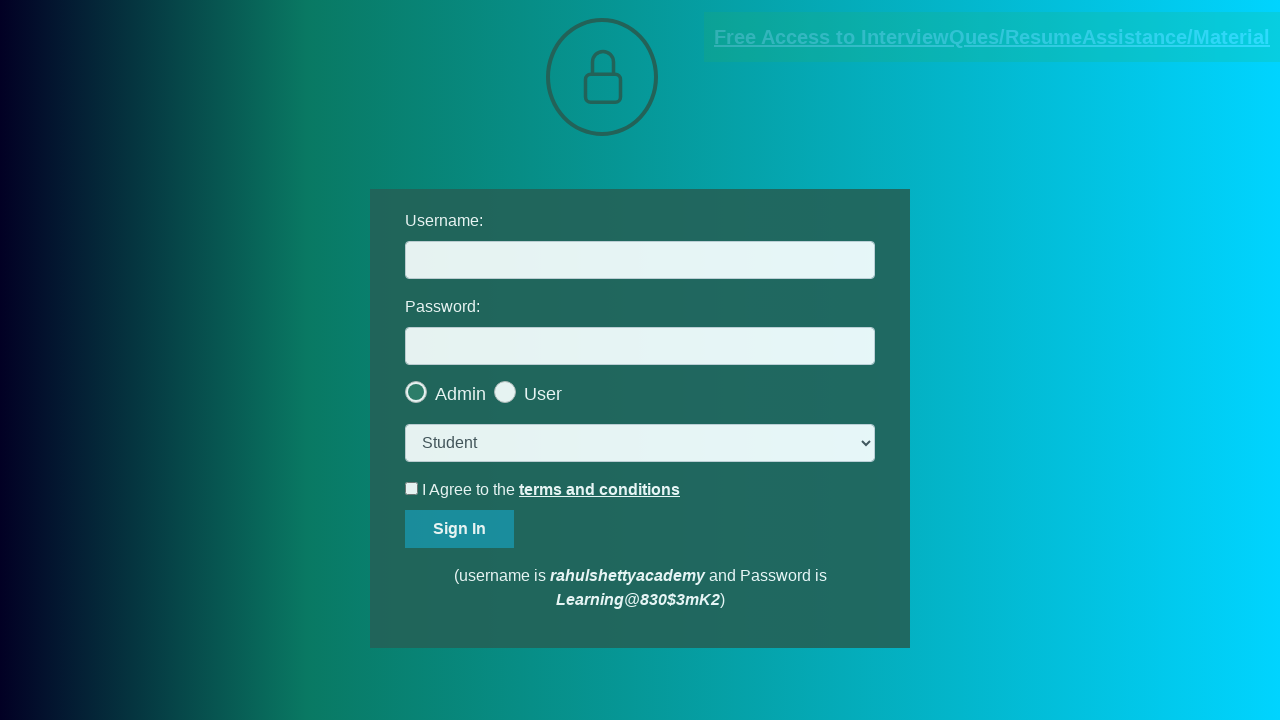

Clicked blinking text link to open new window at (992, 37) on .blinkingText
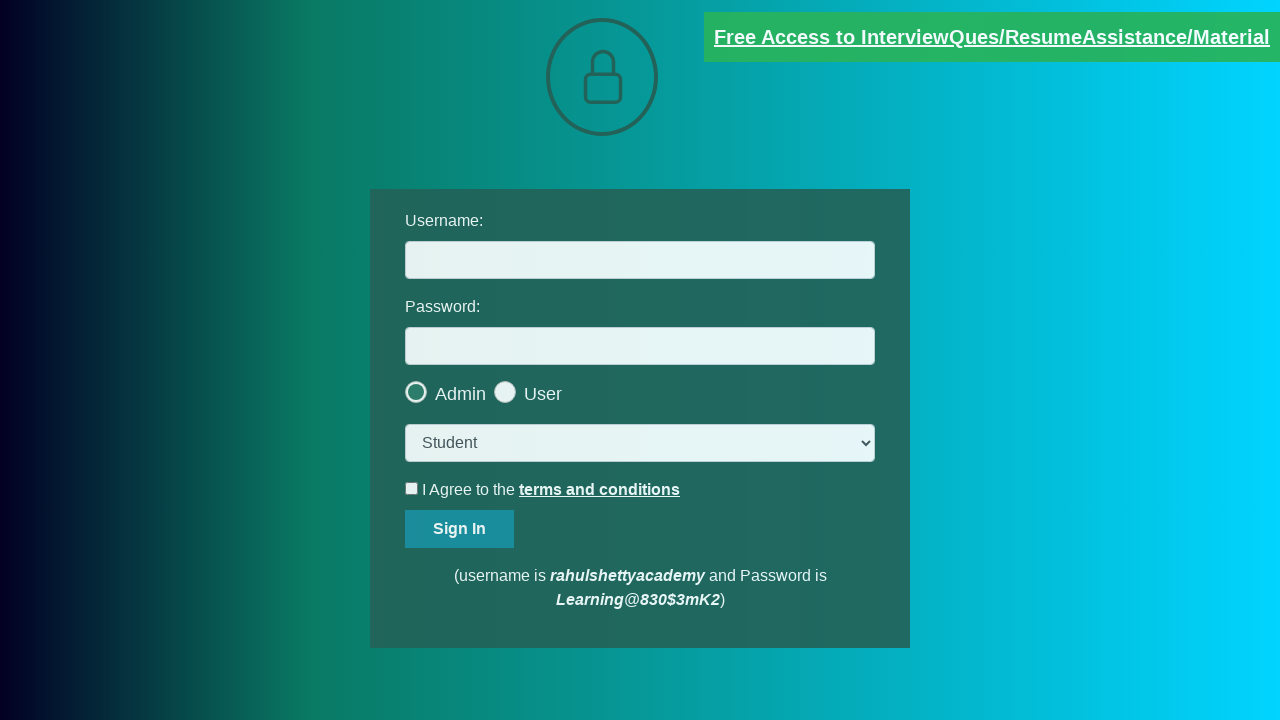

New window/tab opened and captured
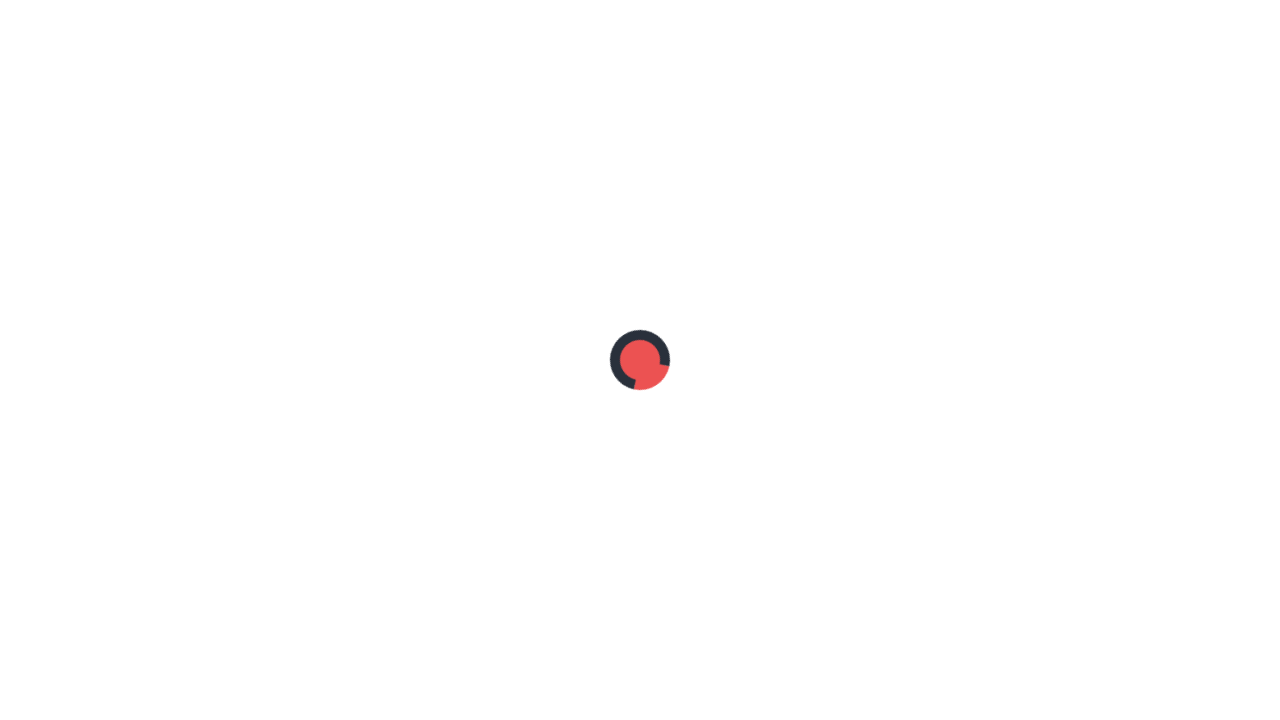

Extracted email text from new page
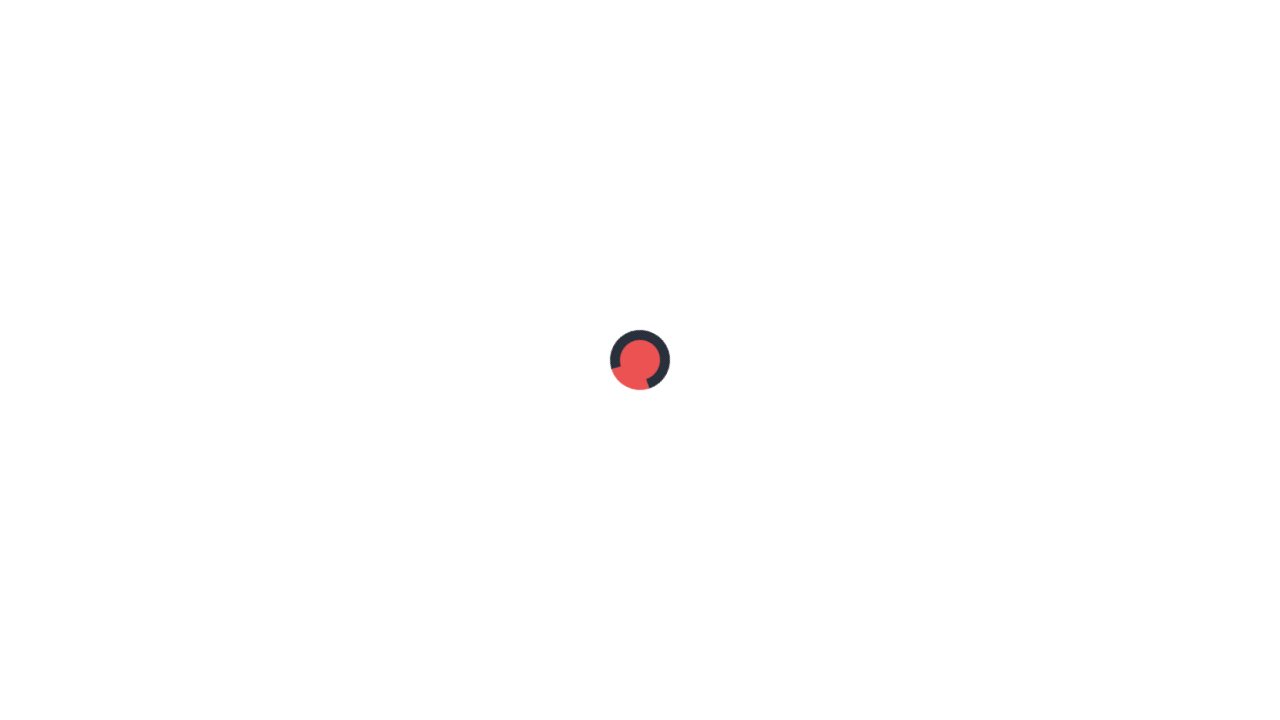

Parsed email ID: mentor@rahulshettyacademy.com
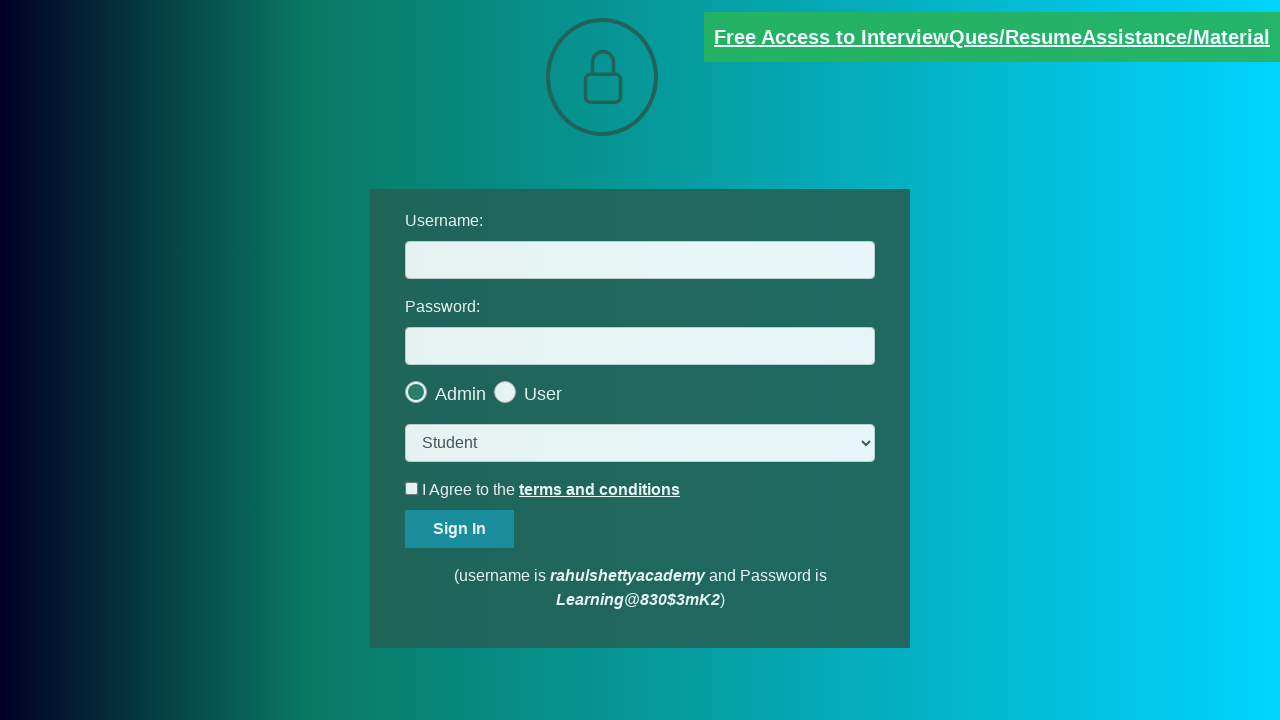

Closed new window/tab
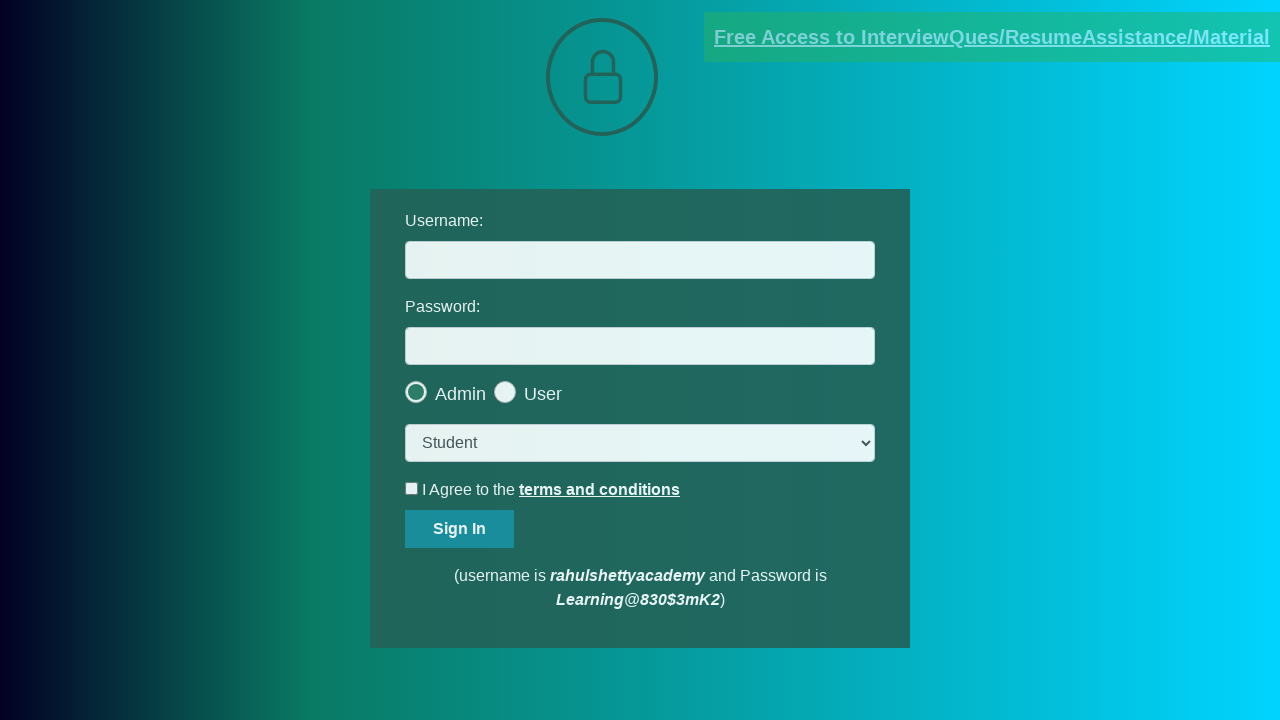

Filled username field with extracted email: mentor@rahulshettyacademy.com on #username
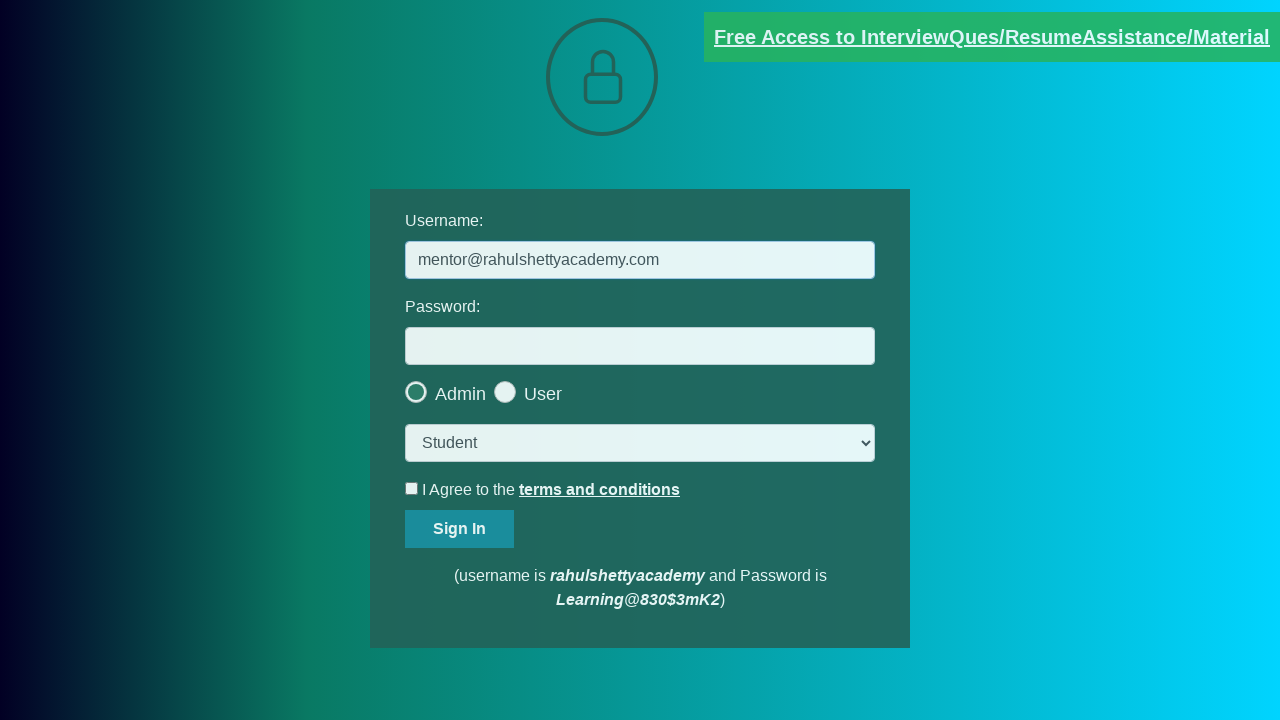

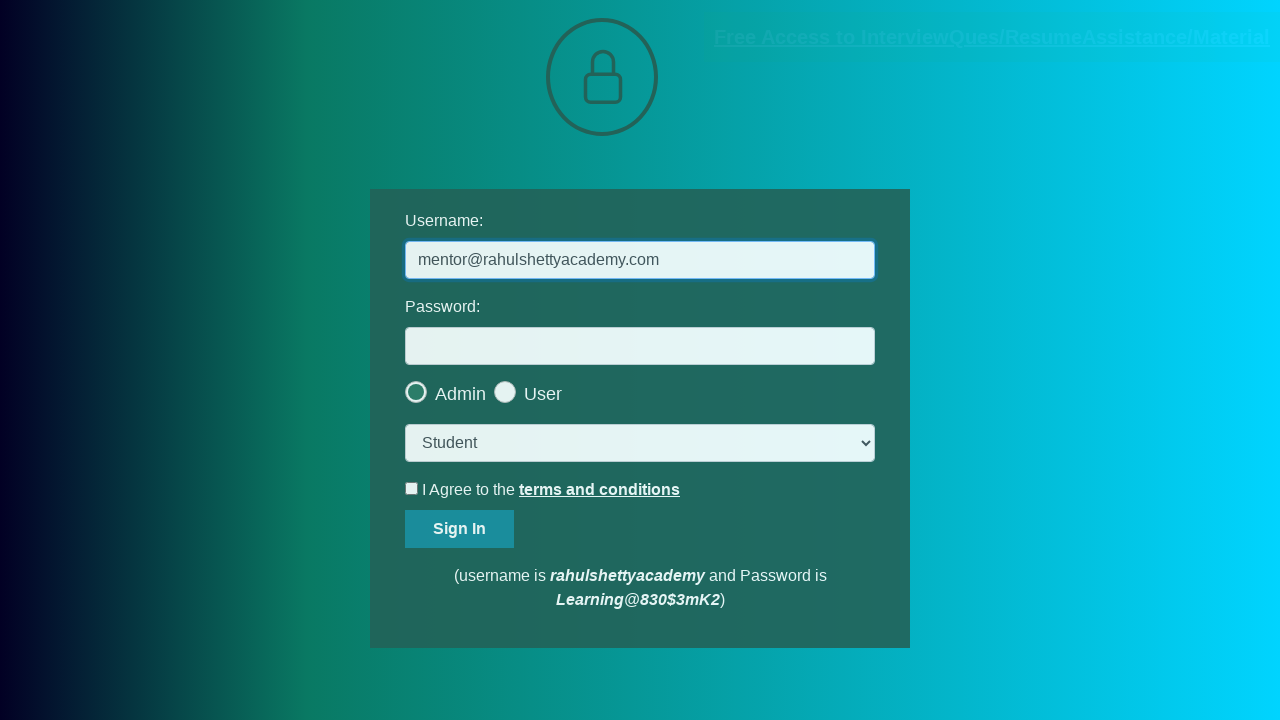